Tests unmarking todo items as complete by unchecking their toggles

Starting URL: https://demo.playwright.dev/todomvc

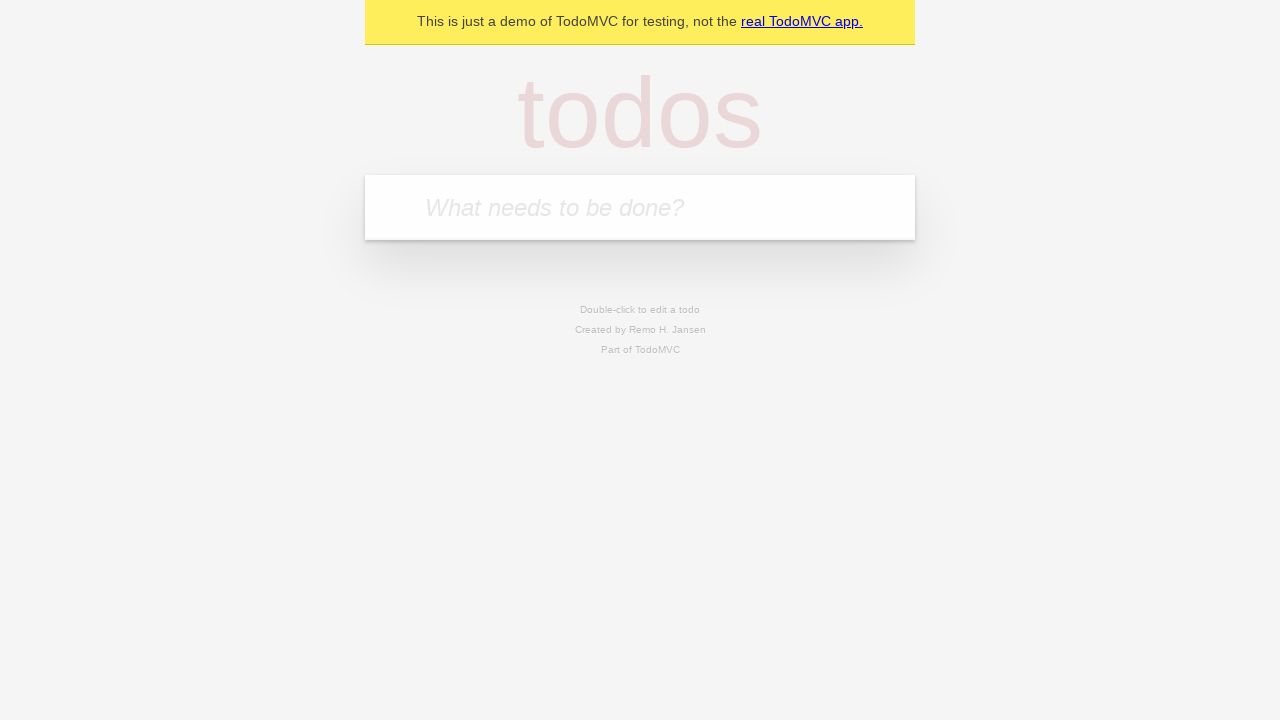

Filled new todo input with 'buy some cheese' on .new-todo
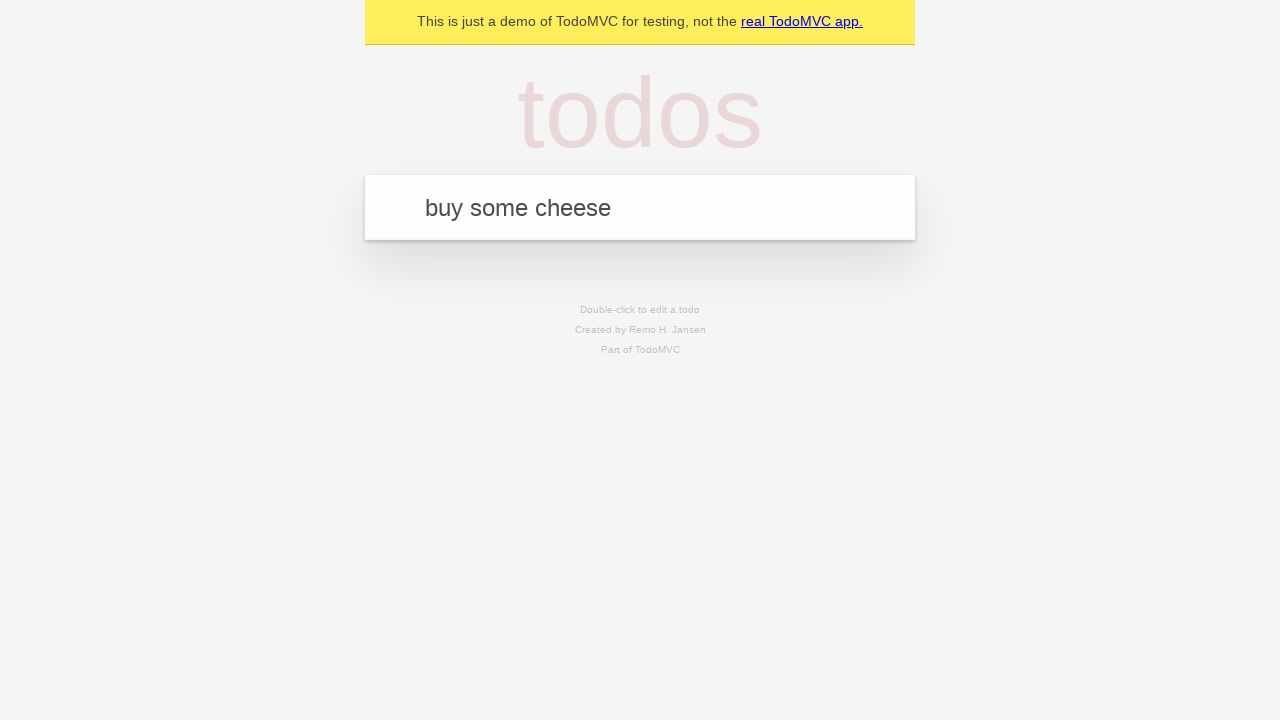

Pressed Enter to create first todo item on .new-todo
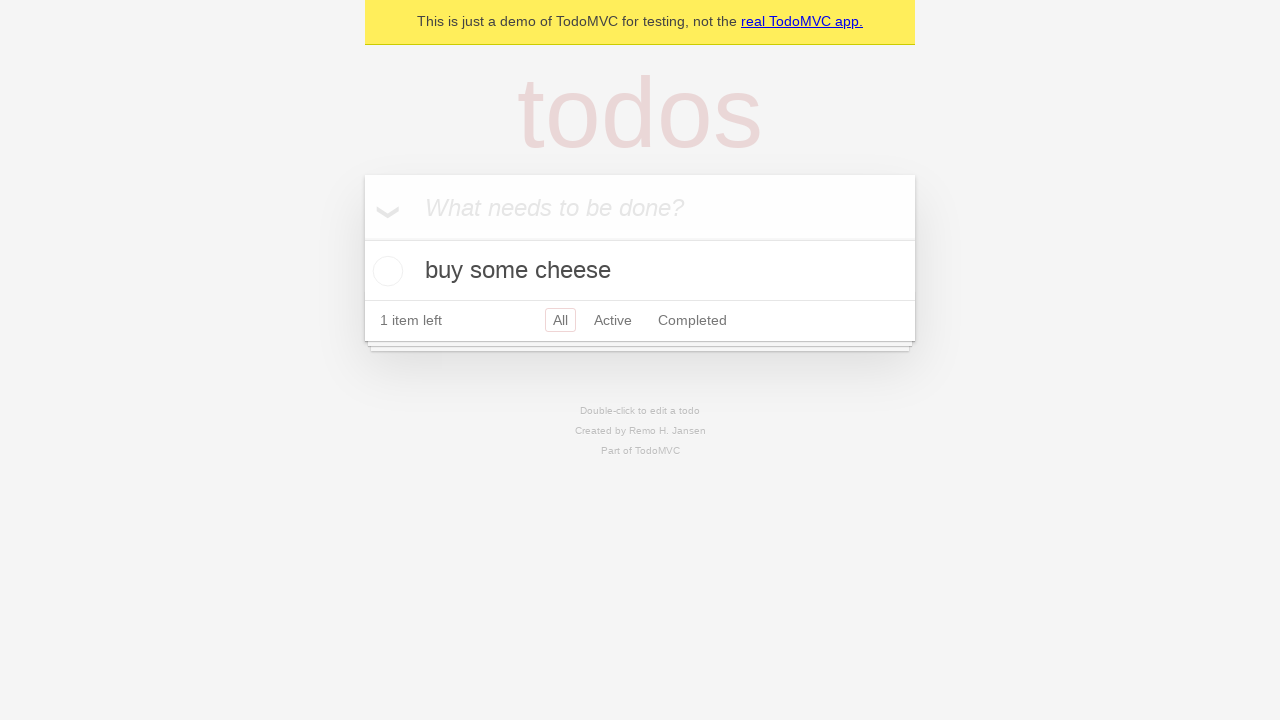

Filled new todo input with 'feed the cat' on .new-todo
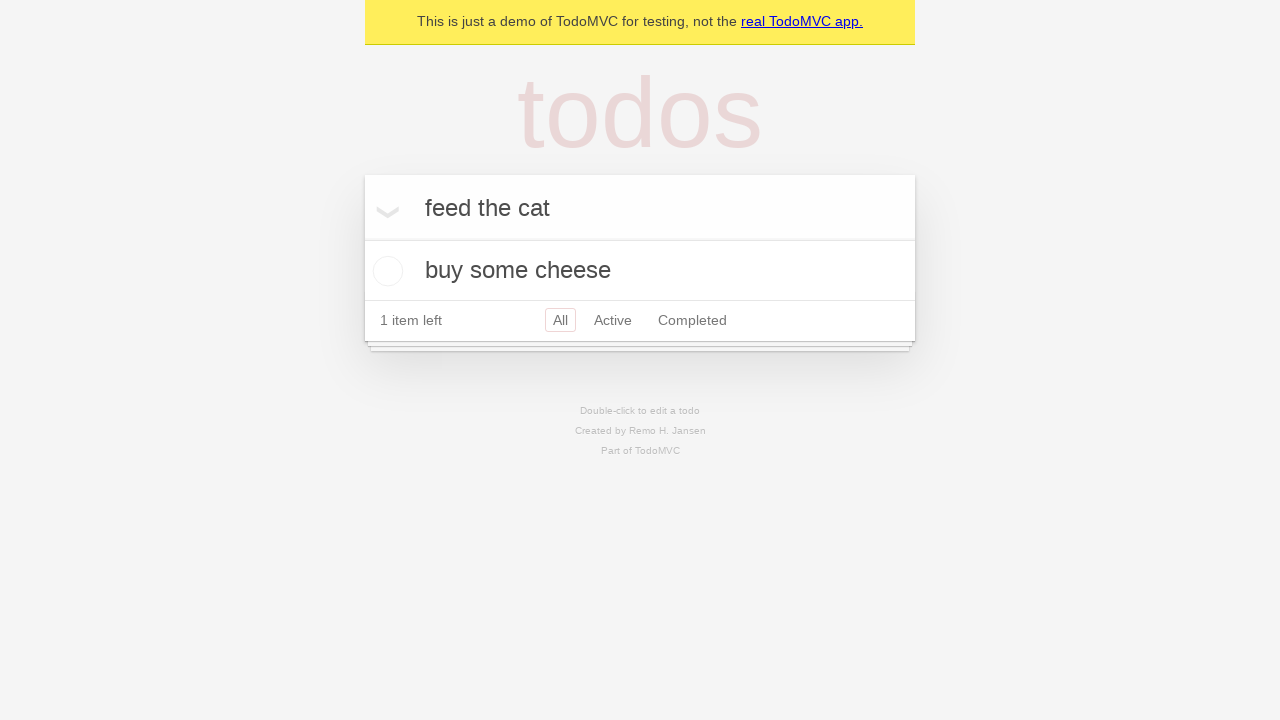

Pressed Enter to create second todo item on .new-todo
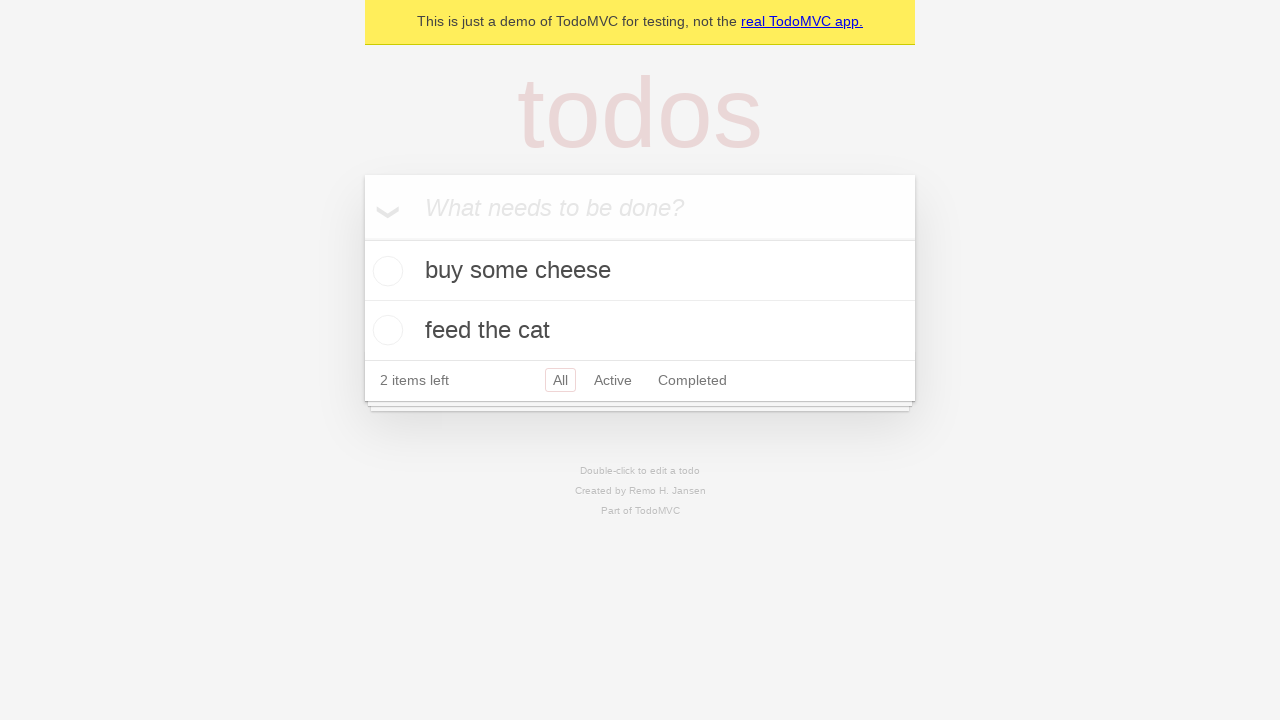

Waited for second todo item to load
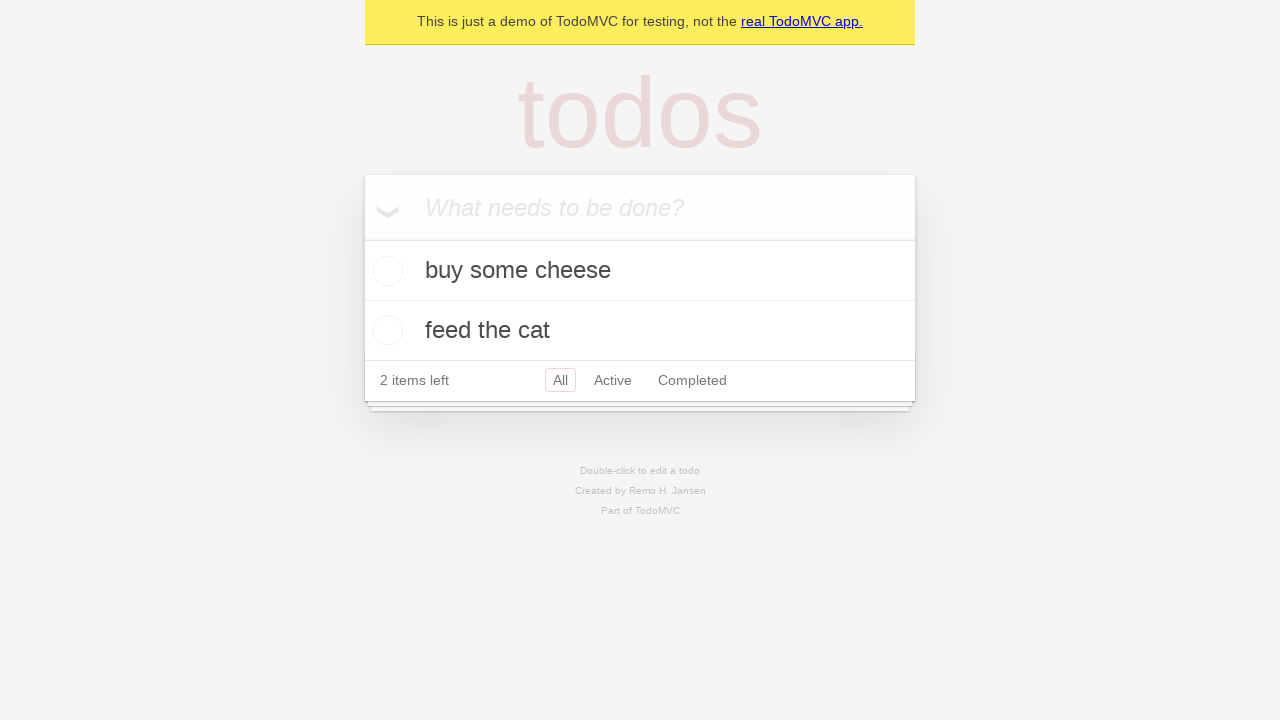

Marked first todo item as complete at (385, 271) on .todo-list li >> nth=0 >> .toggle
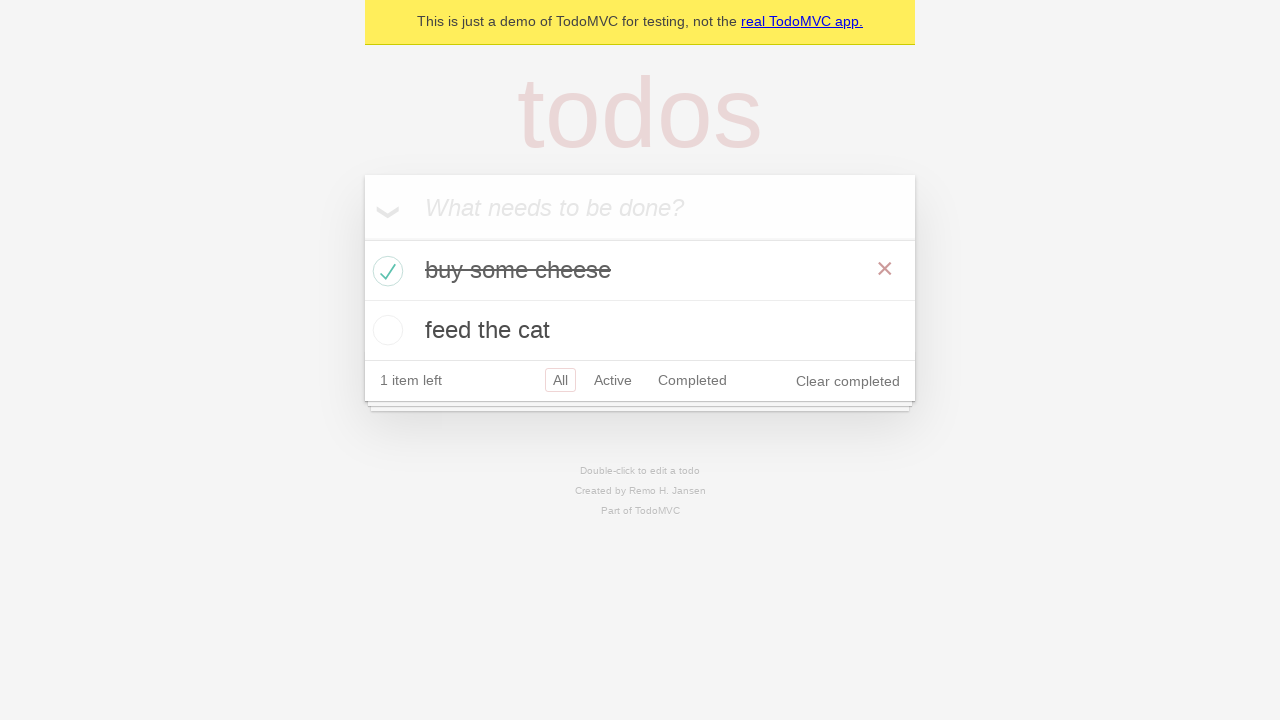

Unmarked first todo item as complete at (385, 271) on .todo-list li >> nth=0 >> .toggle
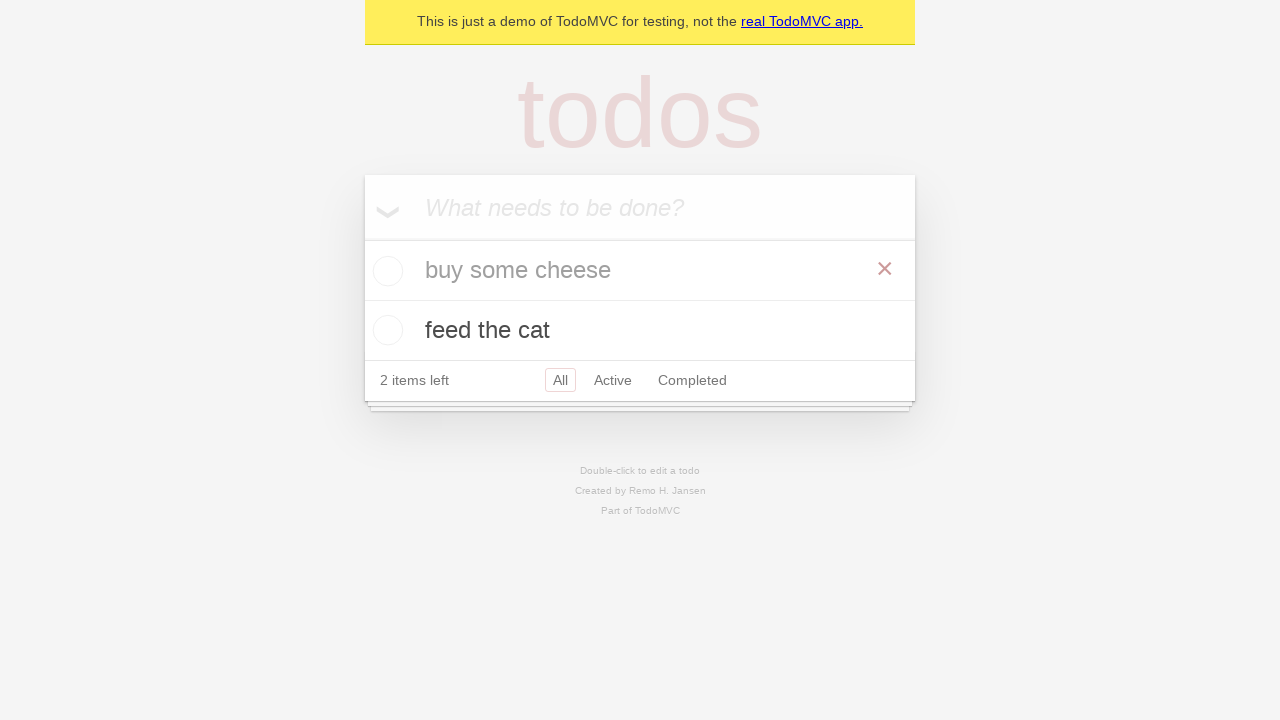

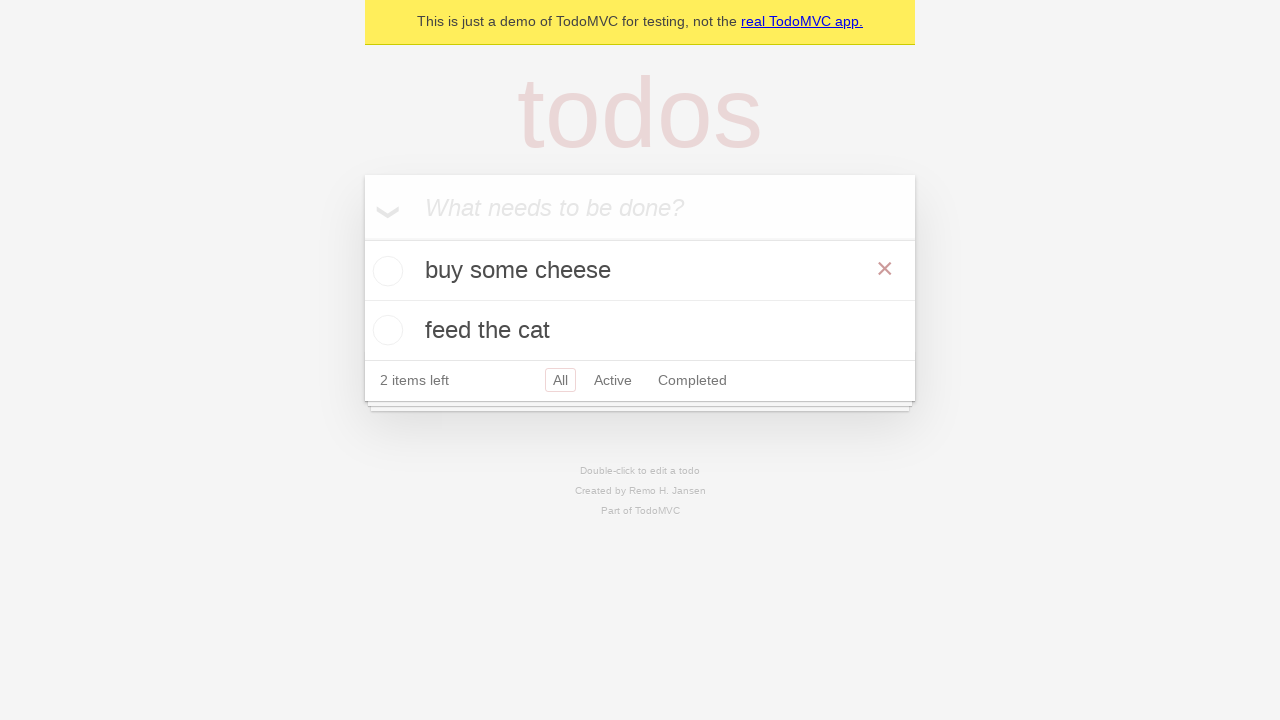